Tests date picker functionality by clicking on a date input field and selecting a specific date (November 5, 2022) using month, year dropdowns and date selection.

Starting URL: https://www.dummyticket.com/dummy-ticket-for-visa-application/

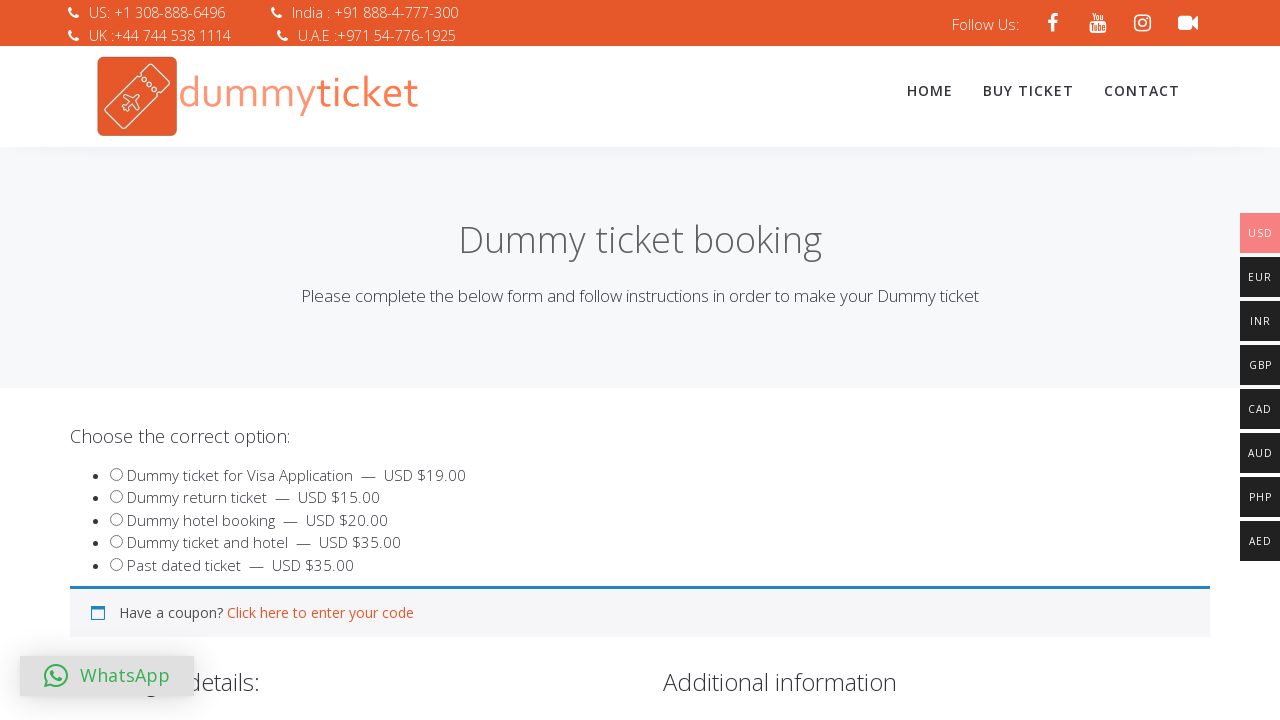

Clicked on date of birth input field to open date picker at (344, 360) on input#dob
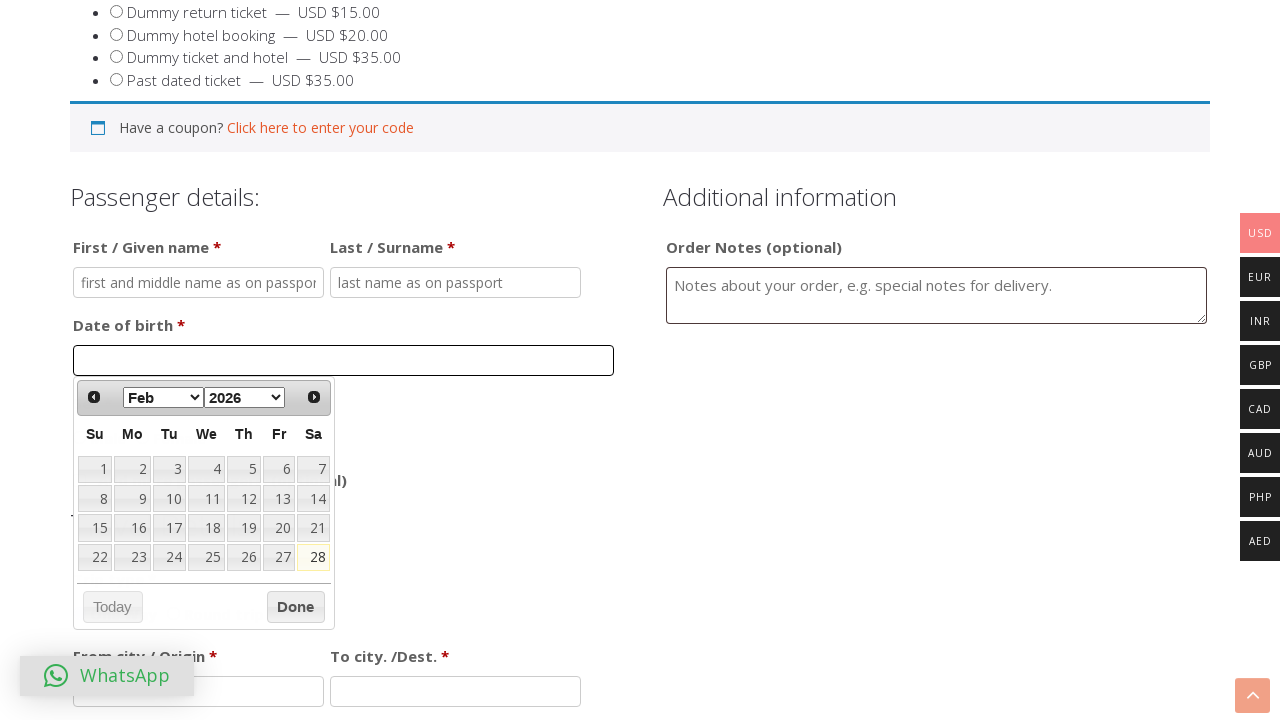

Selected November from month dropdown on select[aria-label='Select month']
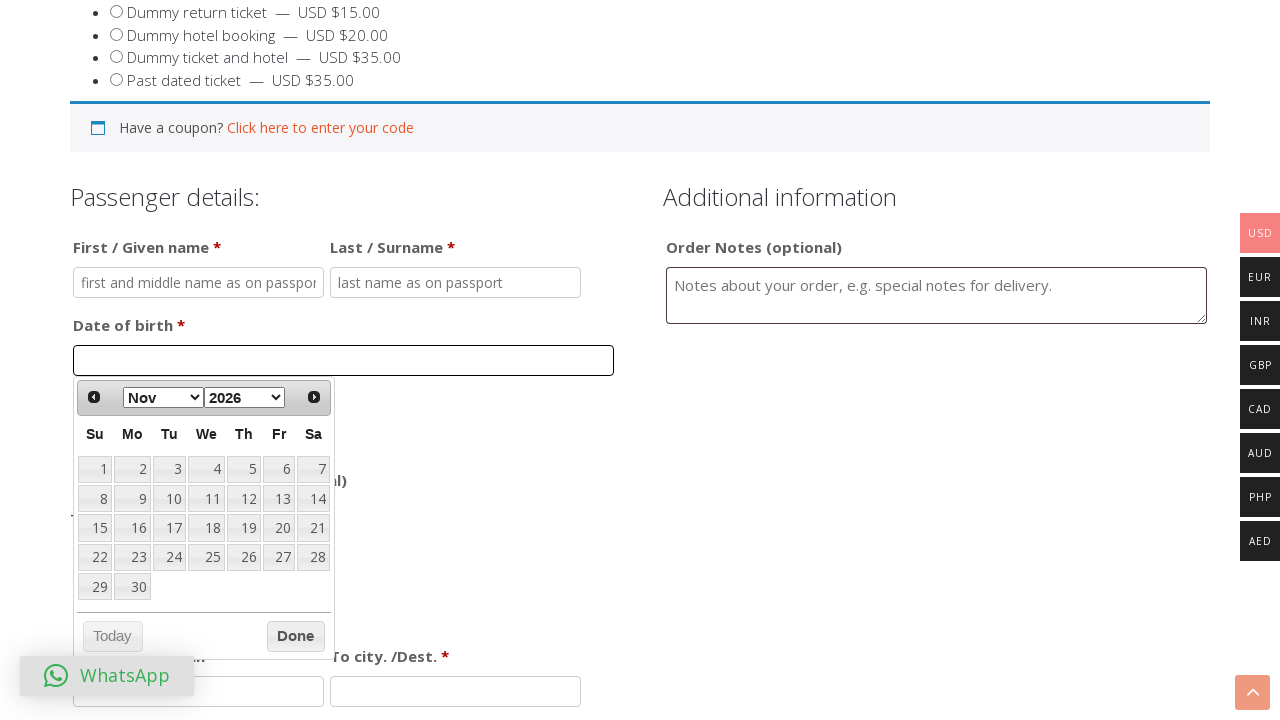

Selected 2022 from year dropdown on select[aria-label='Select year']
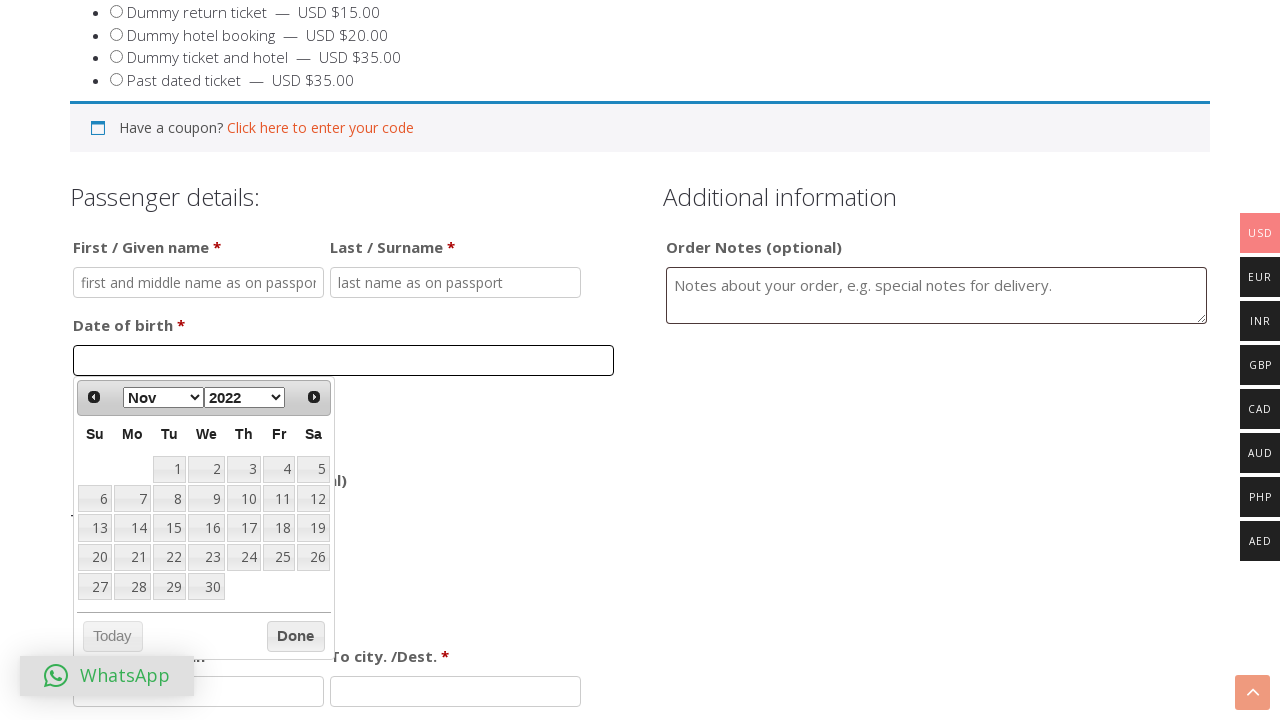

Located all date cells in the calendar
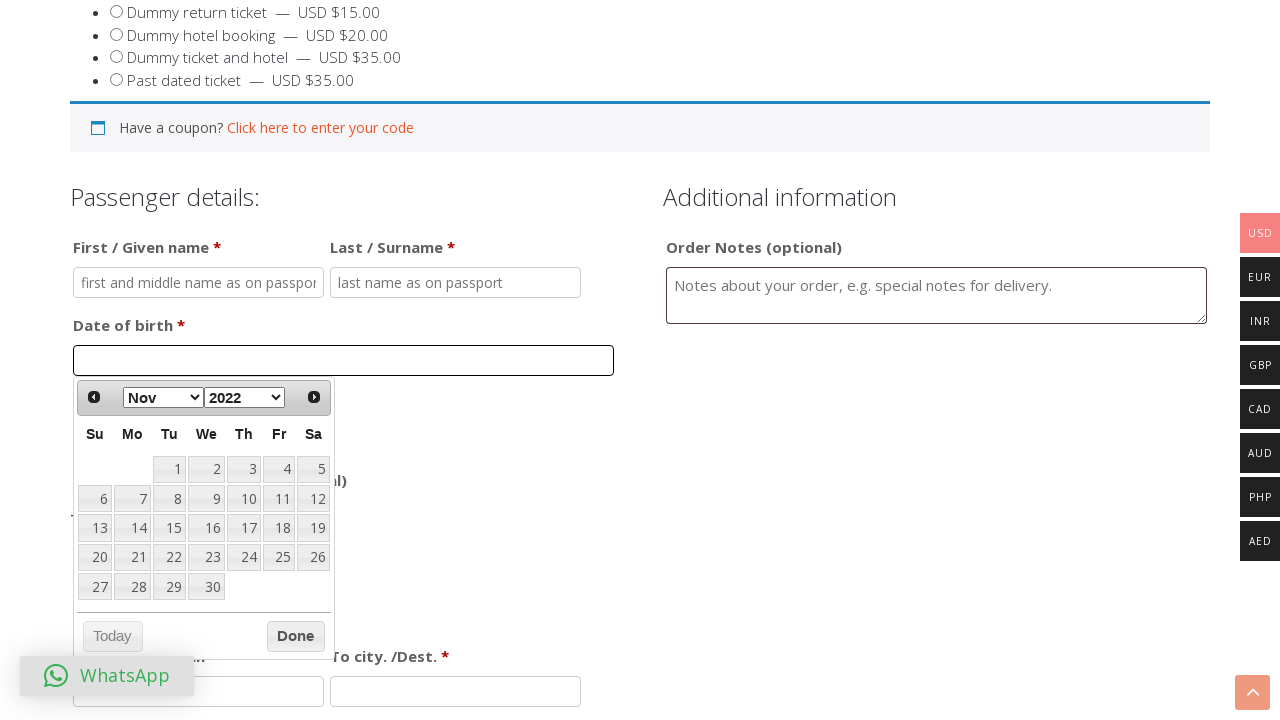

Clicked on the 5th day in the calendar at (313, 469) on xpath=//tr/td[@data-handler='selectDay'] >> nth=4
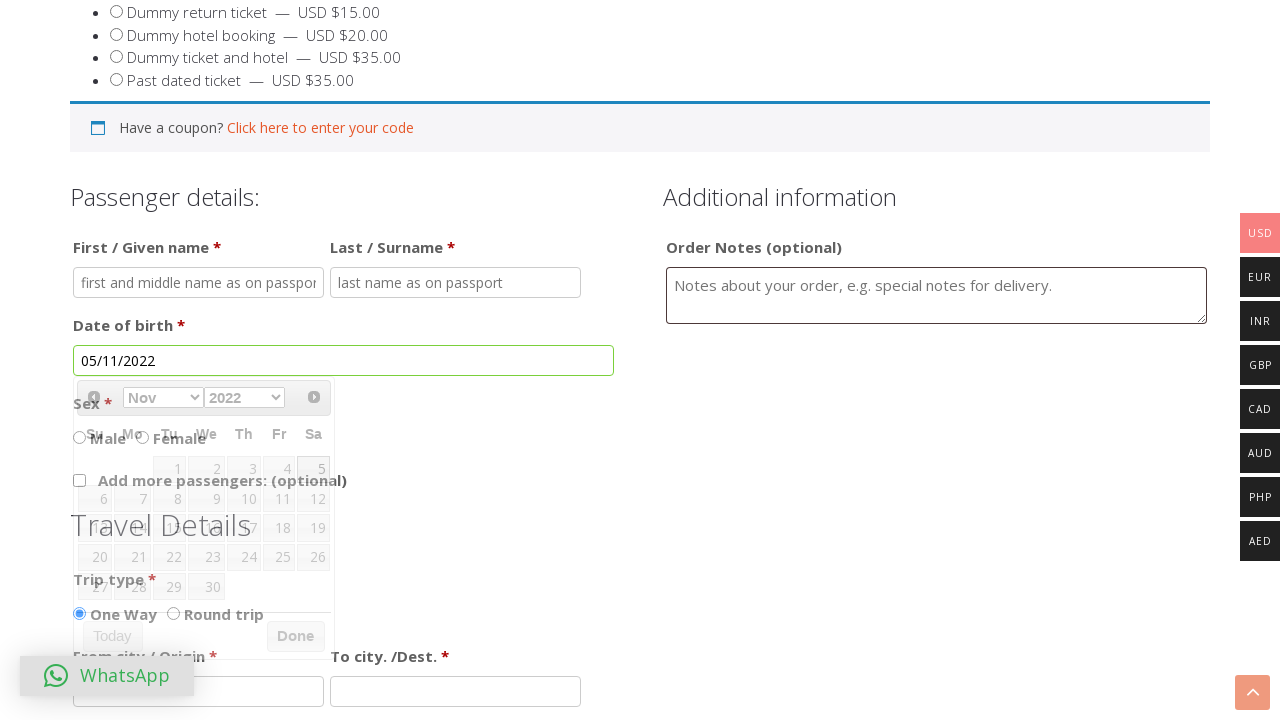

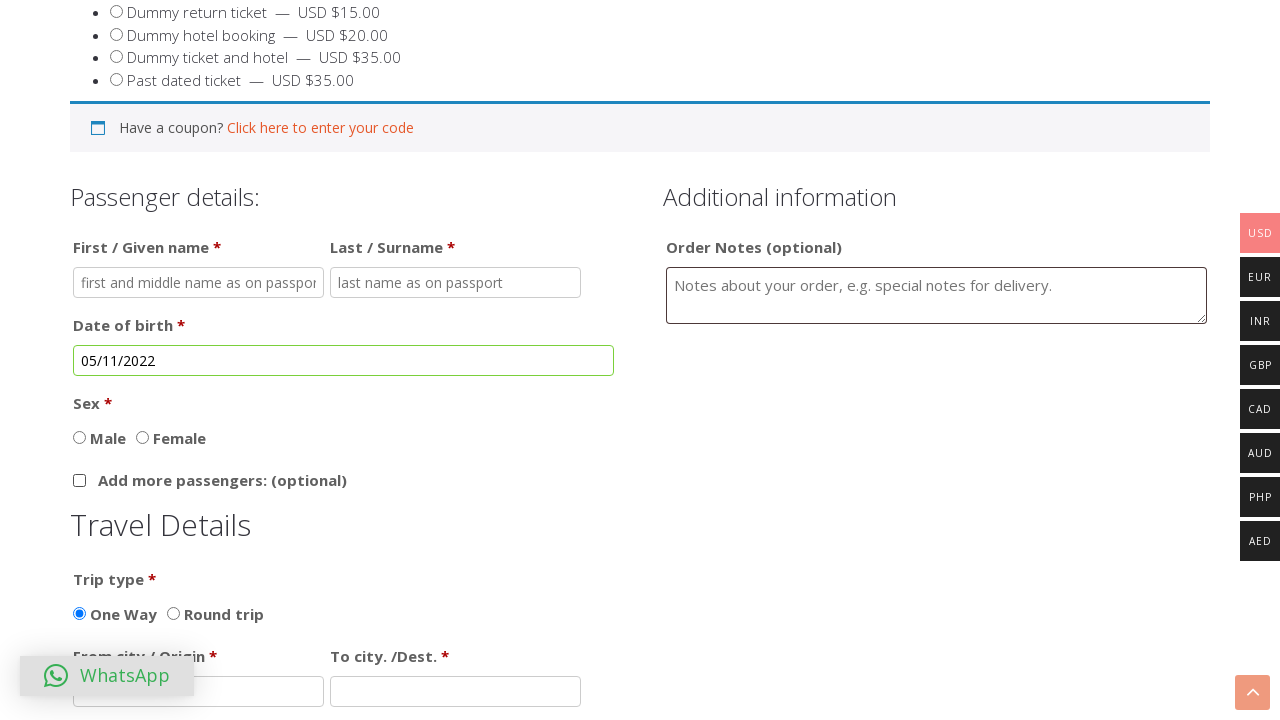